Tests clicking a link that opens a popup window on the omayo test page

Starting URL: https://omayo.blogspot.com/

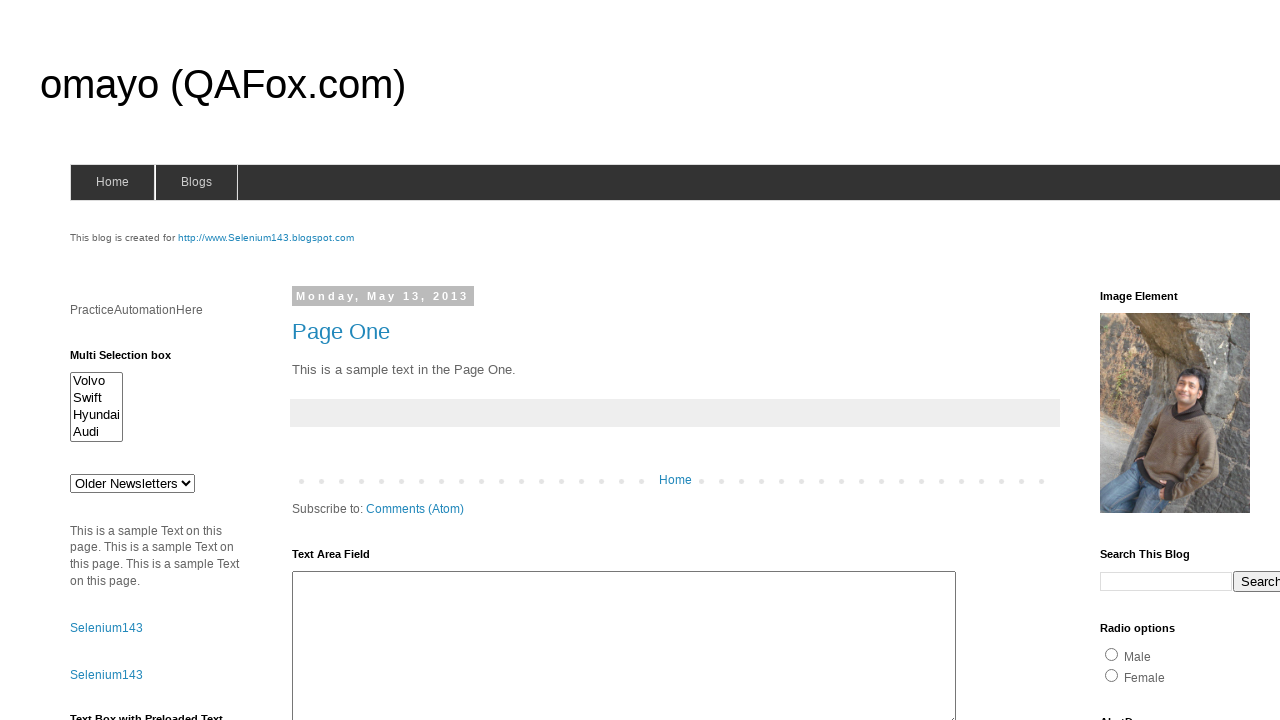

Clicked link to open popup window at (132, 360) on text=Open a popup window
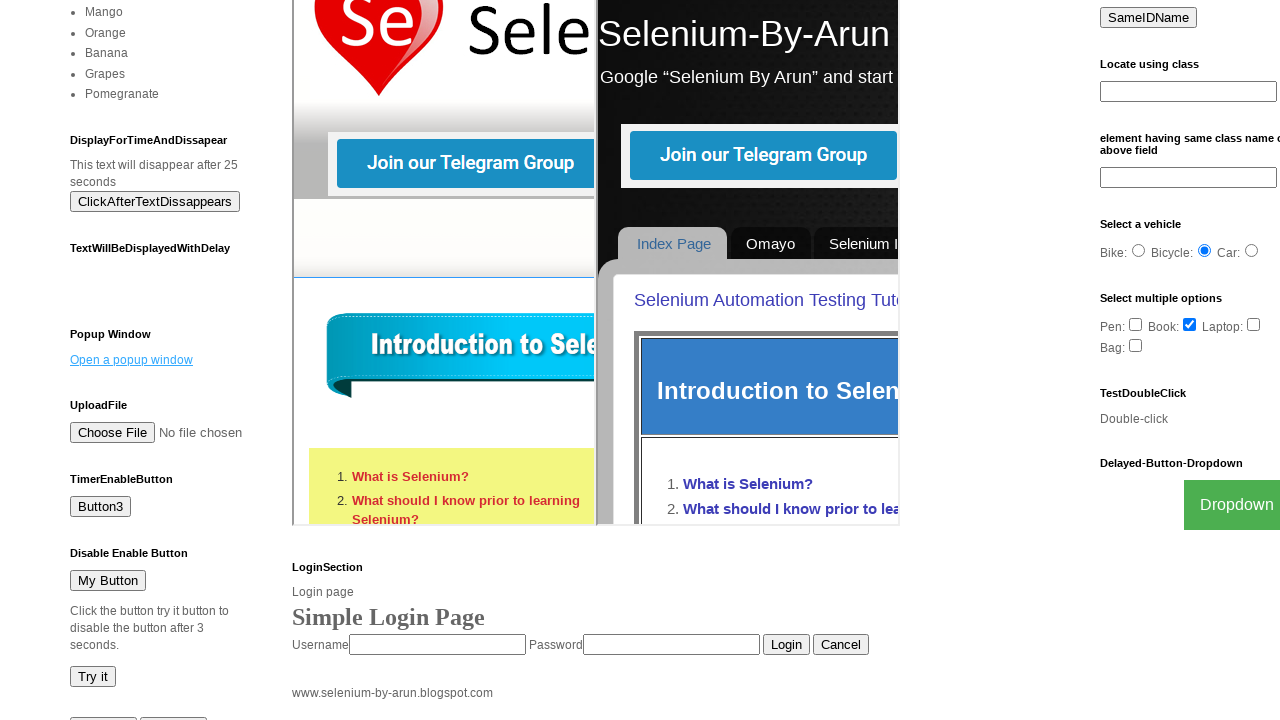

Waited for popup window to appear
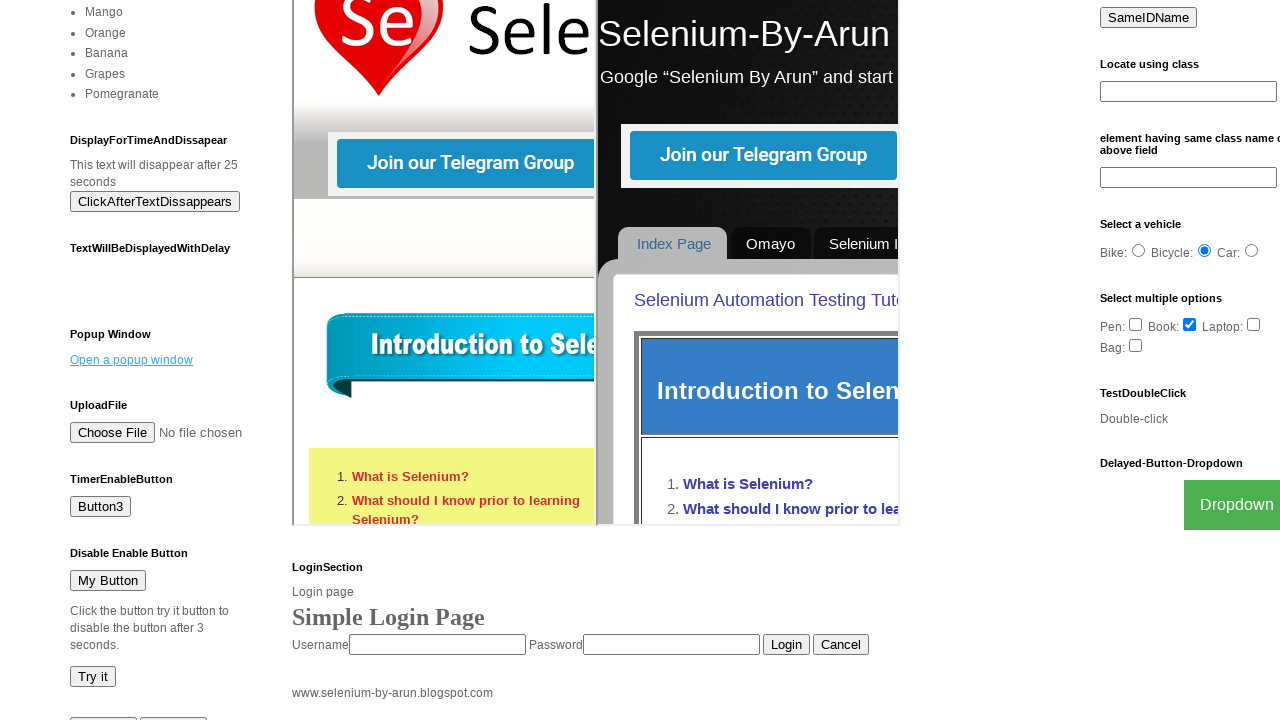

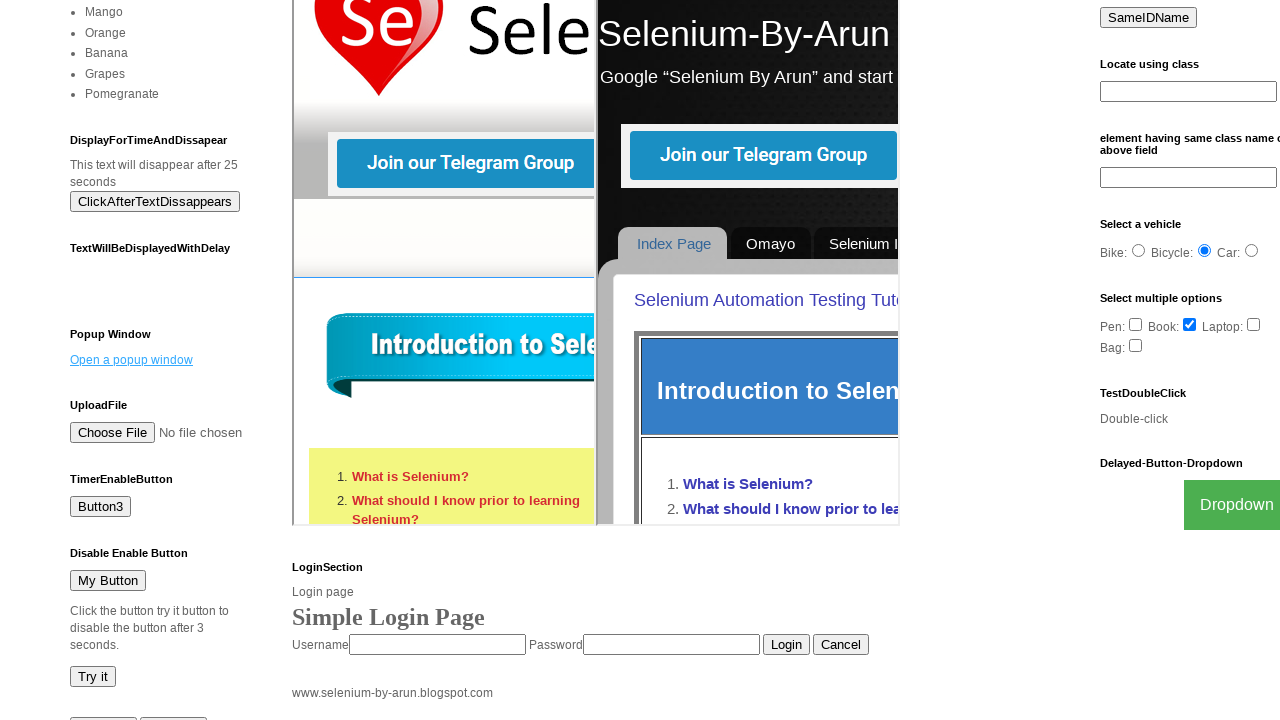